Tests JavaScript alert handling by clicking a button that triggers an alert, accepting the alert, and verifying the result message is displayed correctly.

Starting URL: https://the-internet.herokuapp.com/javascript_alerts

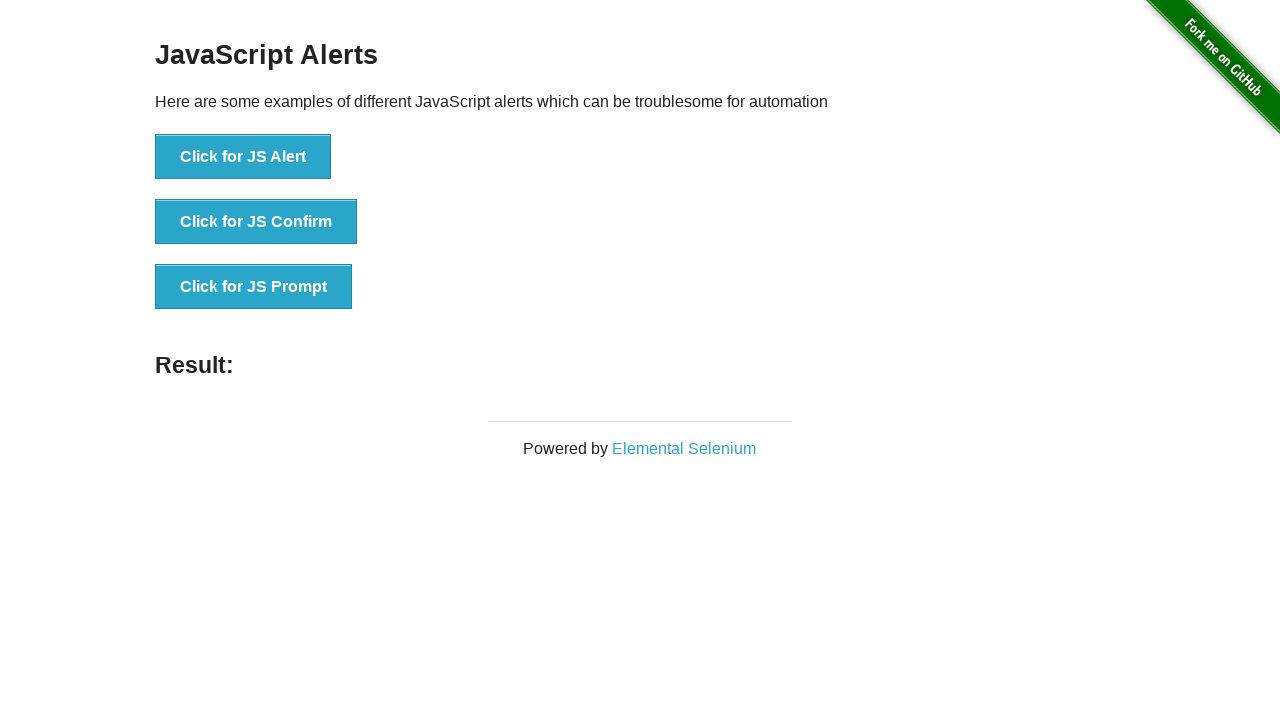

Clicked button to trigger JavaScript alert at (243, 157) on xpath=//*[text()='Click for JS Alert']
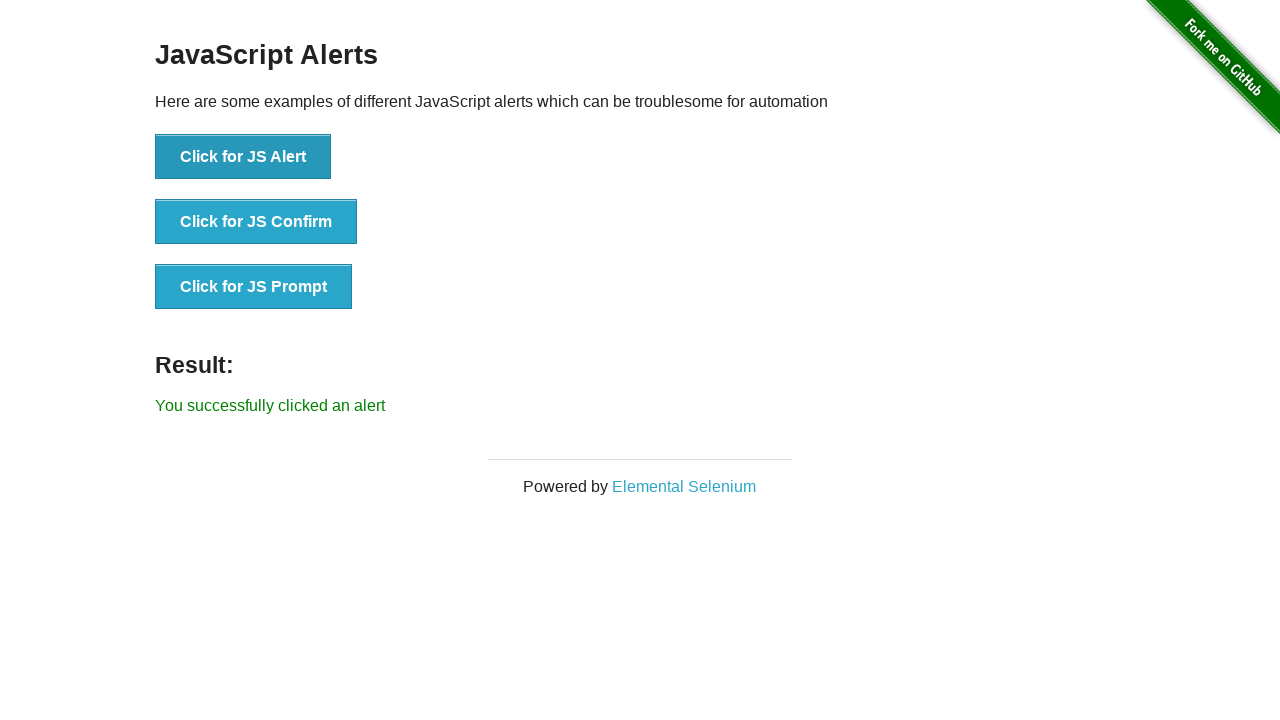

Set up dialog handler to accept alerts
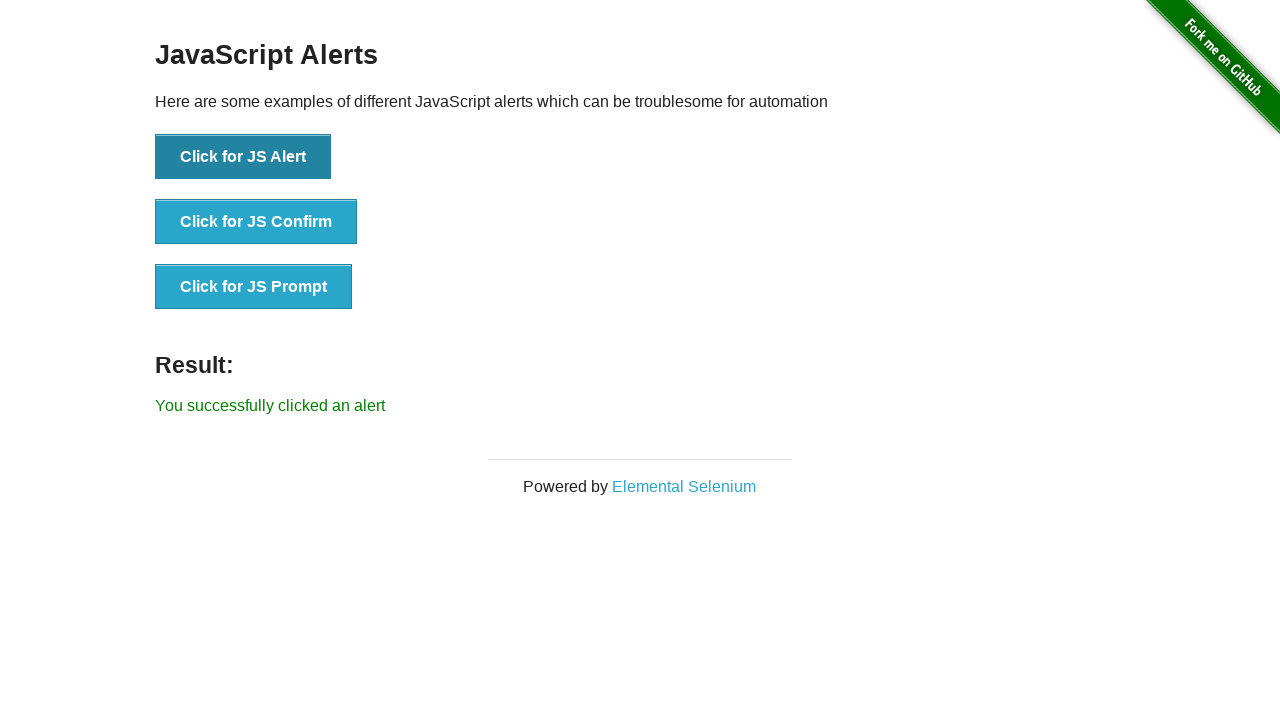

Clicked button again to trigger alert with handler in place at (243, 157) on xpath=//*[text()='Click for JS Alert']
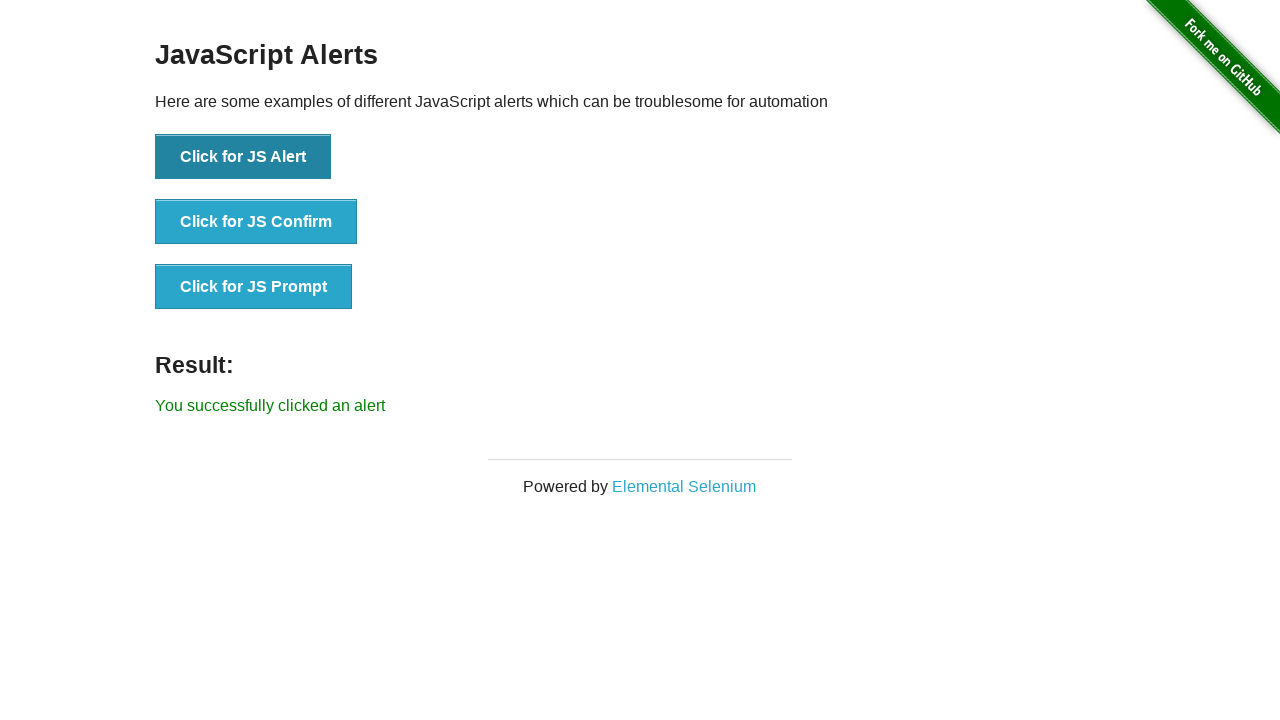

Located result message element
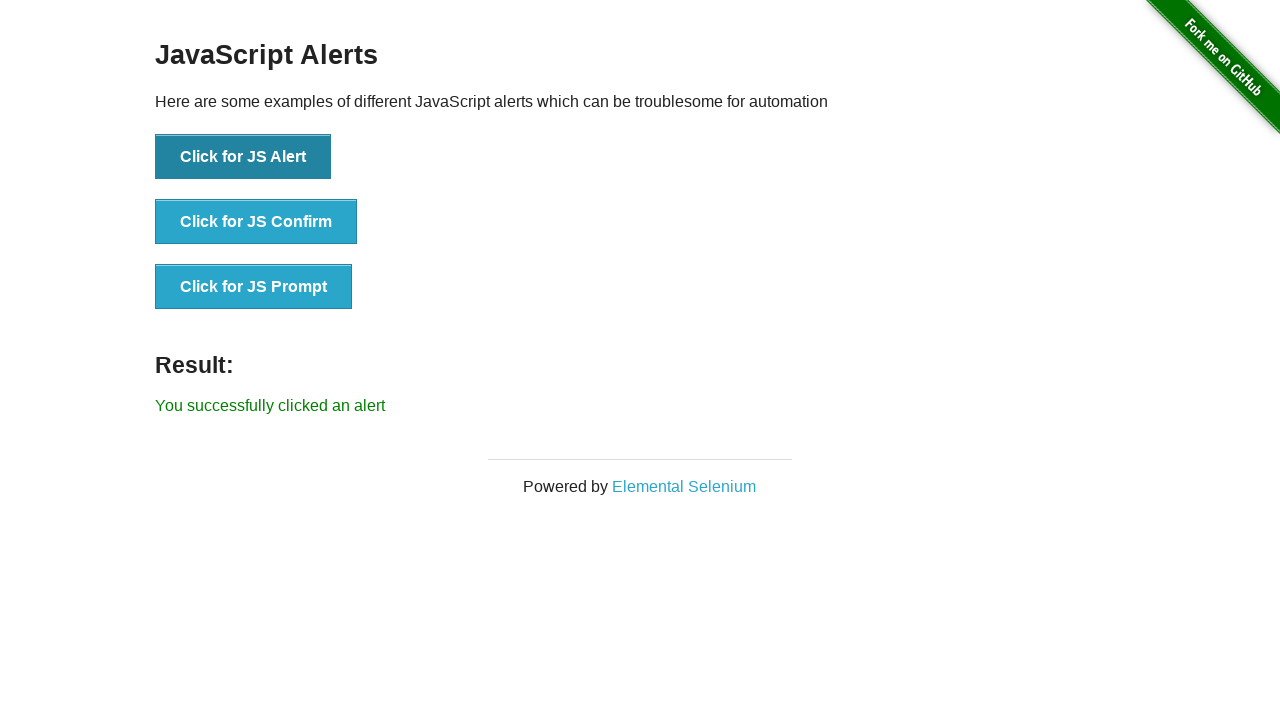

Retrieved result text: 'You successfully clicked an alert'
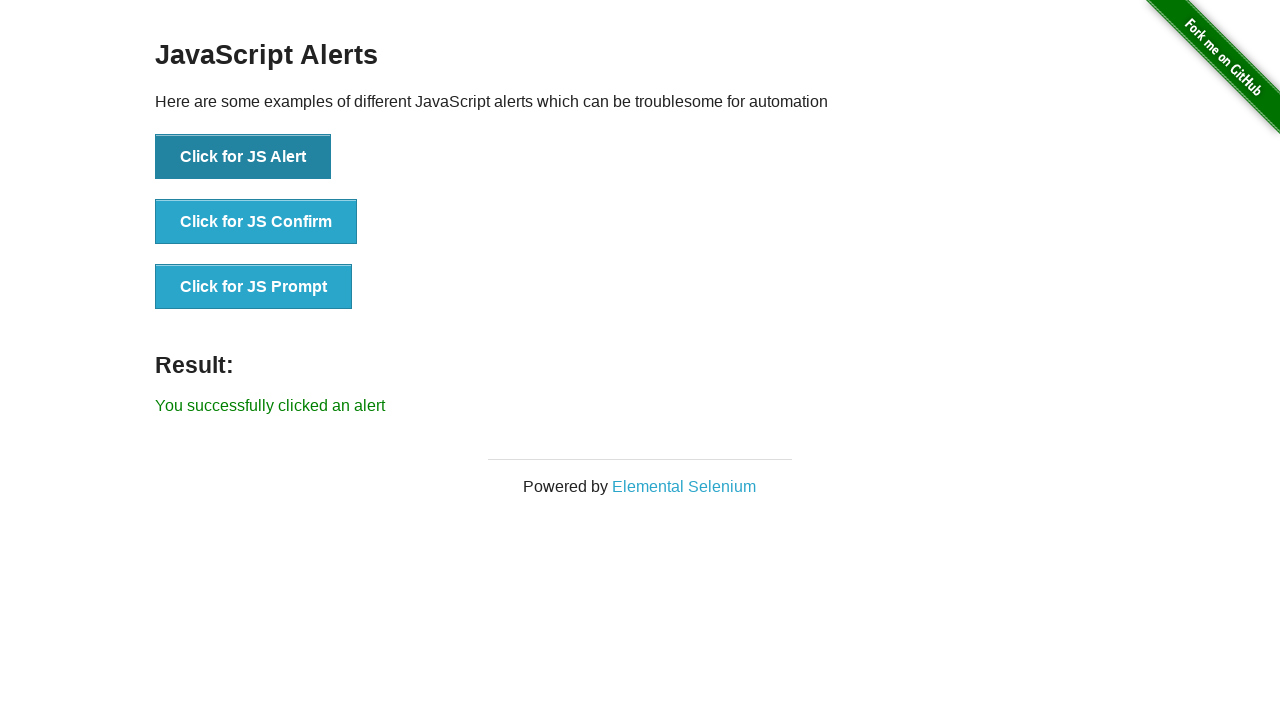

Verified result message matches expected text
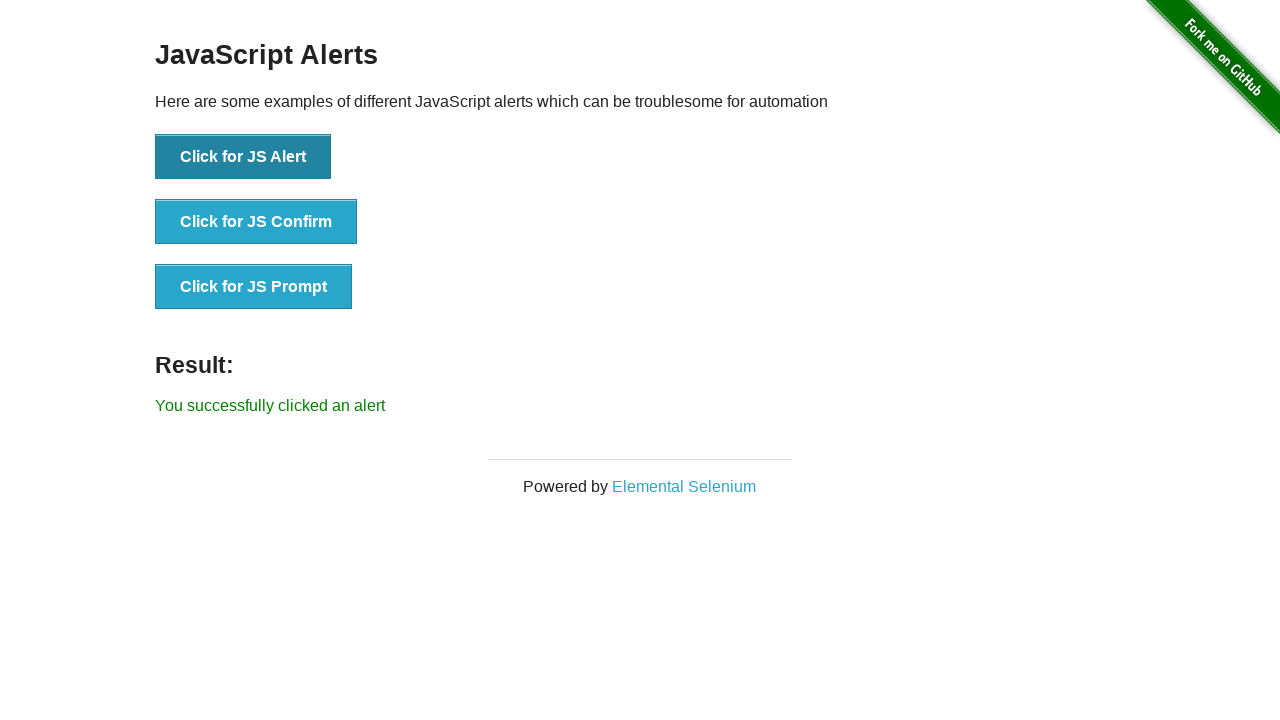

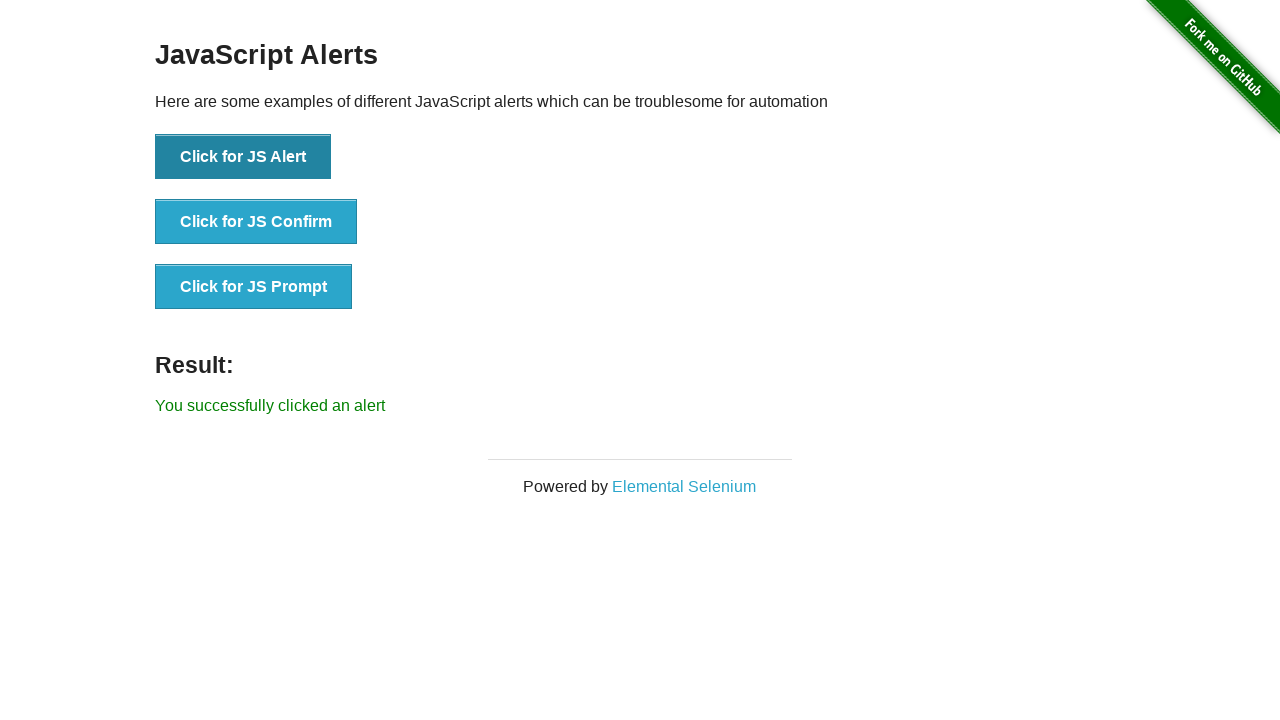